Tests multi-selection of list items using Ctrl+click on a list component

Starting URL: https://www.leafground.com/list.xhtml

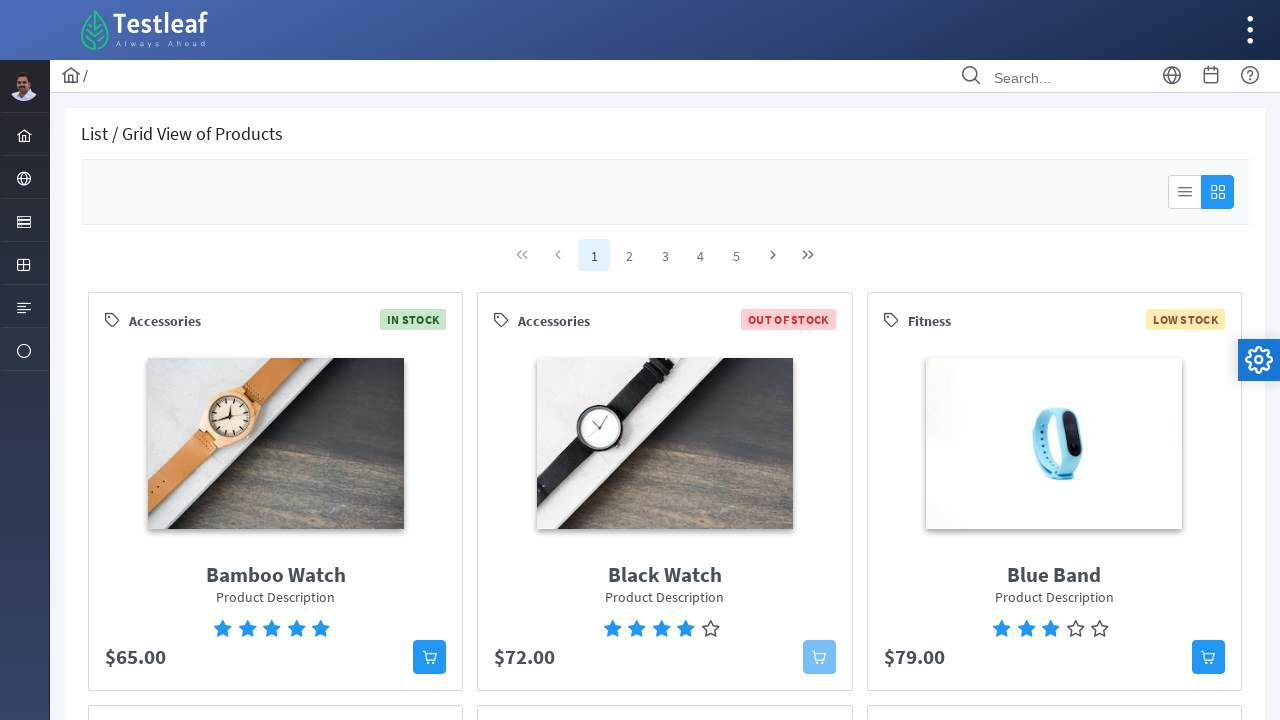

Waited for list items to load in the 'From' list
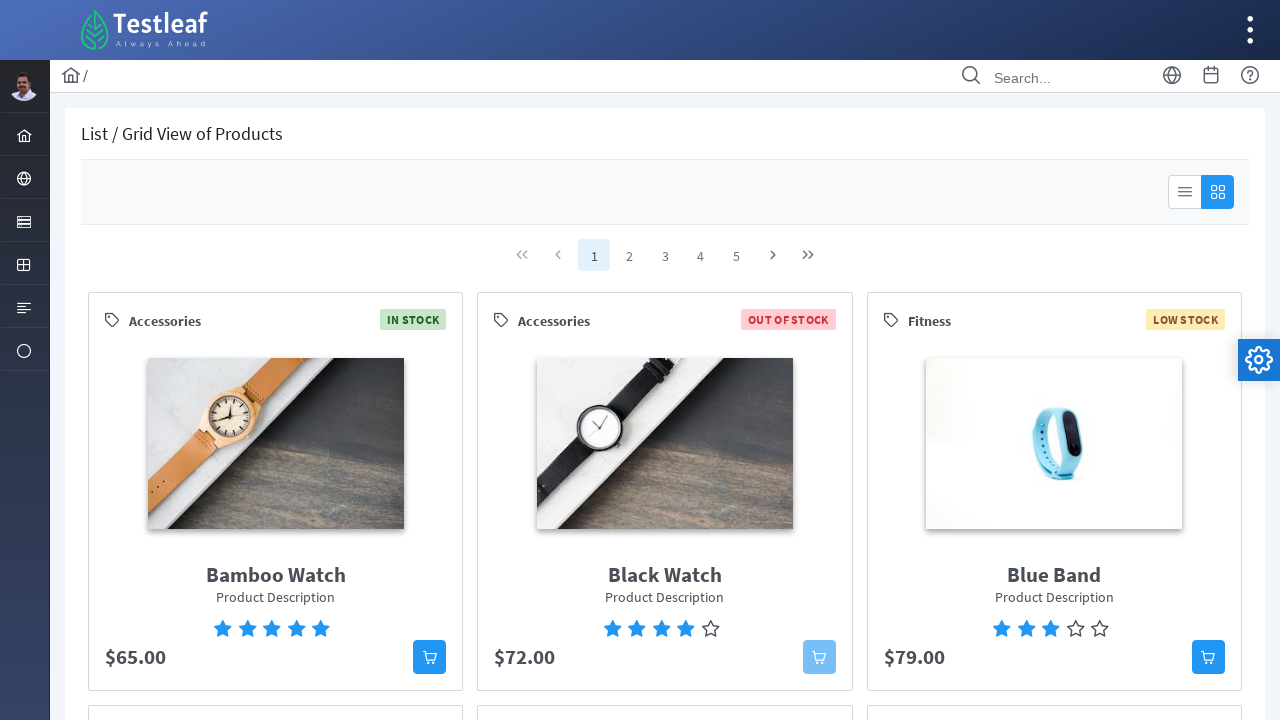

Retrieved all list items from the 'From' list
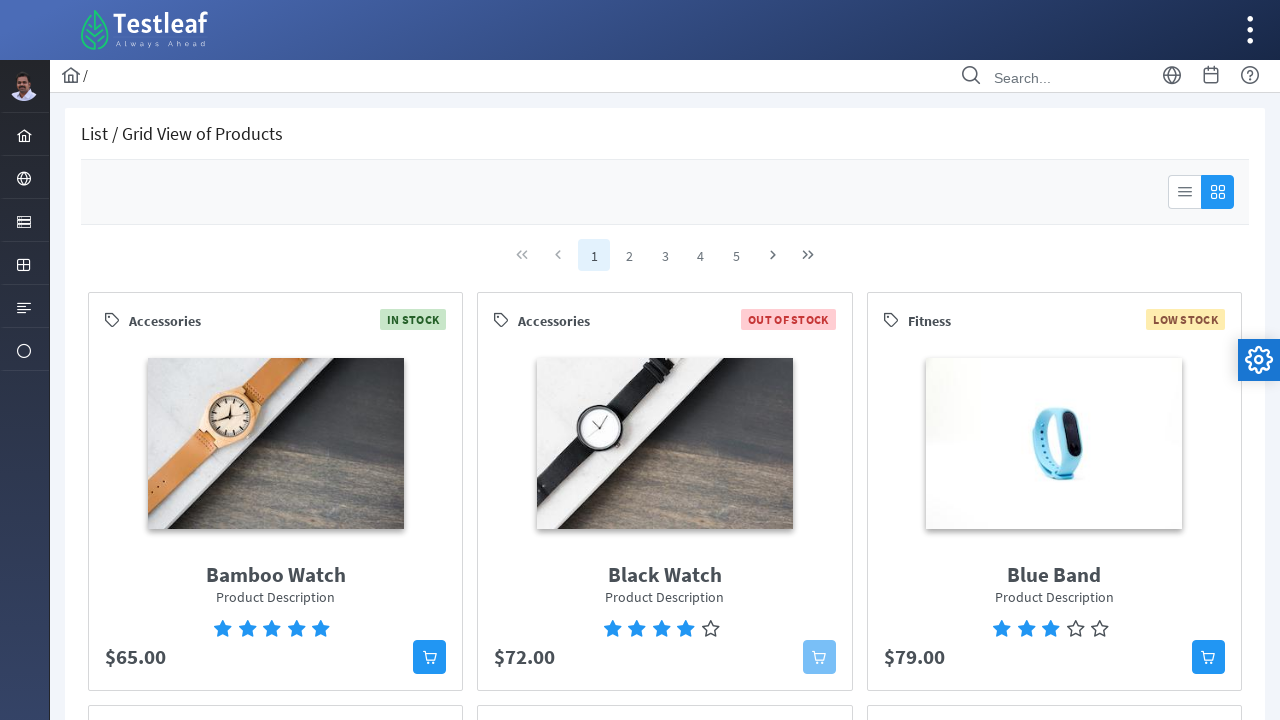

Pressed and held Control key for multi-selection
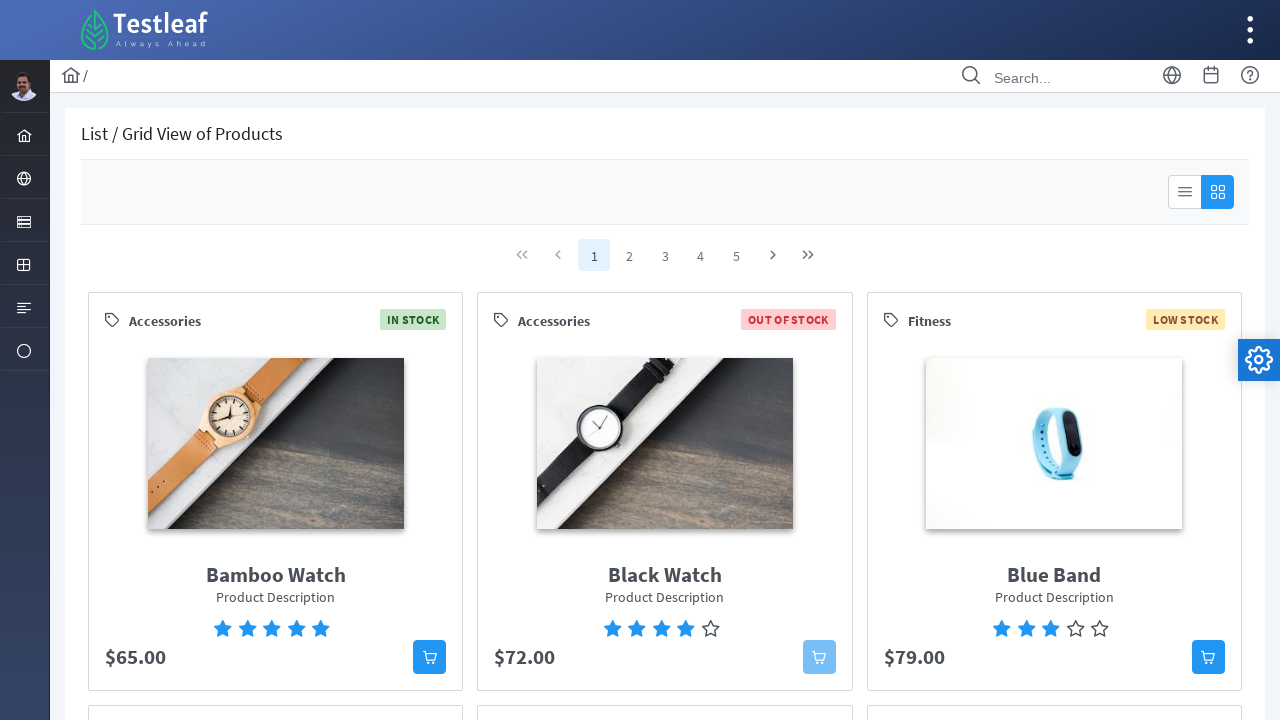

Ctrl+clicked list item 1 for multi-selection at (291, 472) on xpath=//ul[@aria-label='From']/li >> nth=0
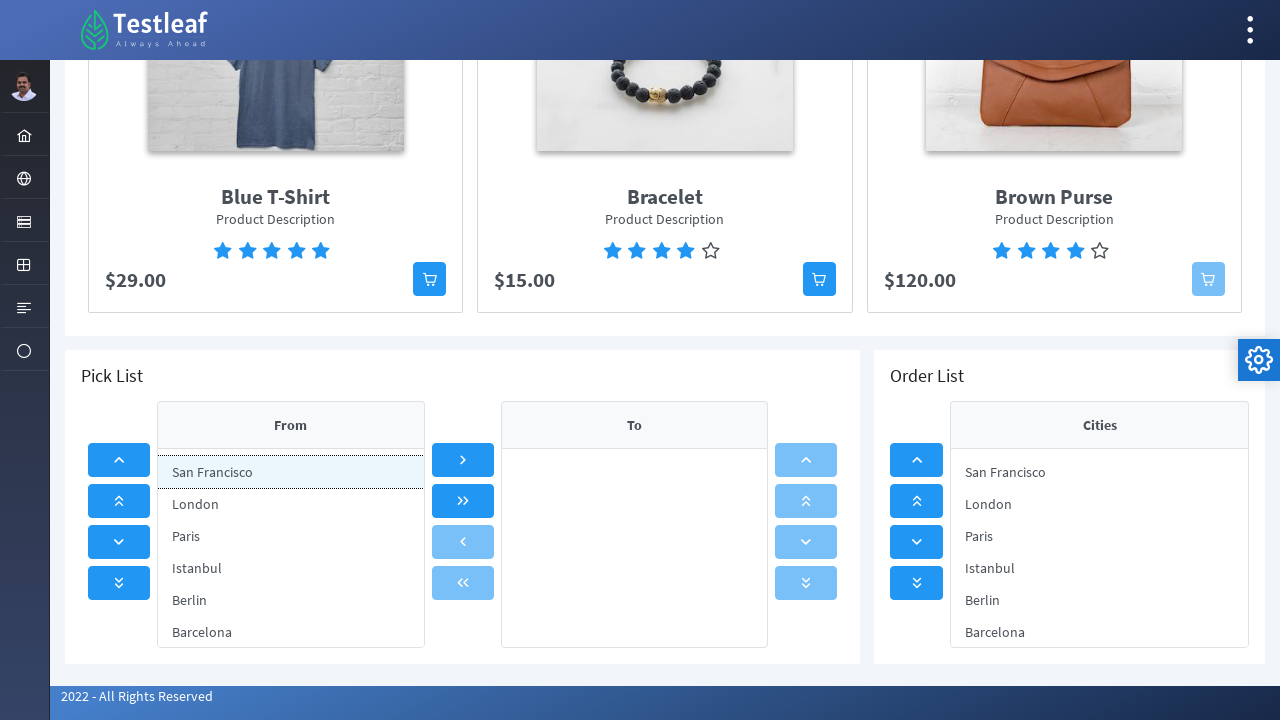

Ctrl+clicked list item 2 for multi-selection at (291, 504) on xpath=//ul[@aria-label='From']/li >> nth=1
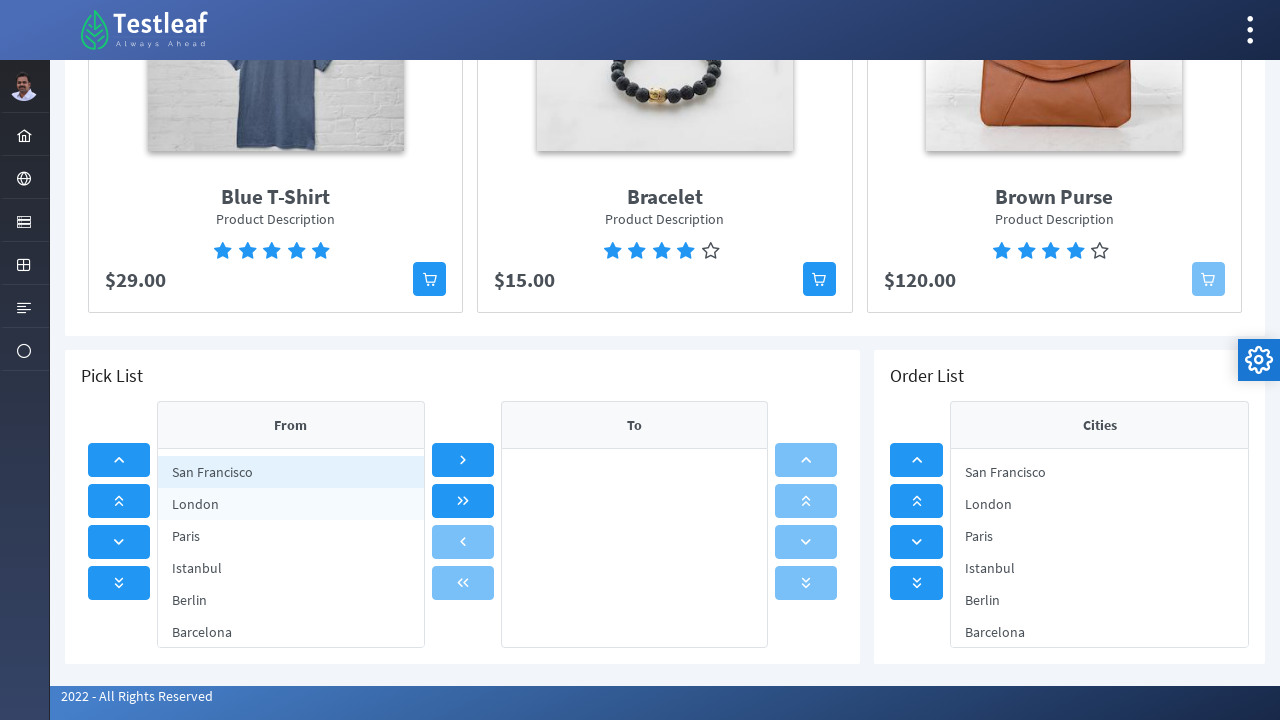

Ctrl+clicked list item 3 for multi-selection at (291, 536) on xpath=//ul[@aria-label='From']/li >> nth=2
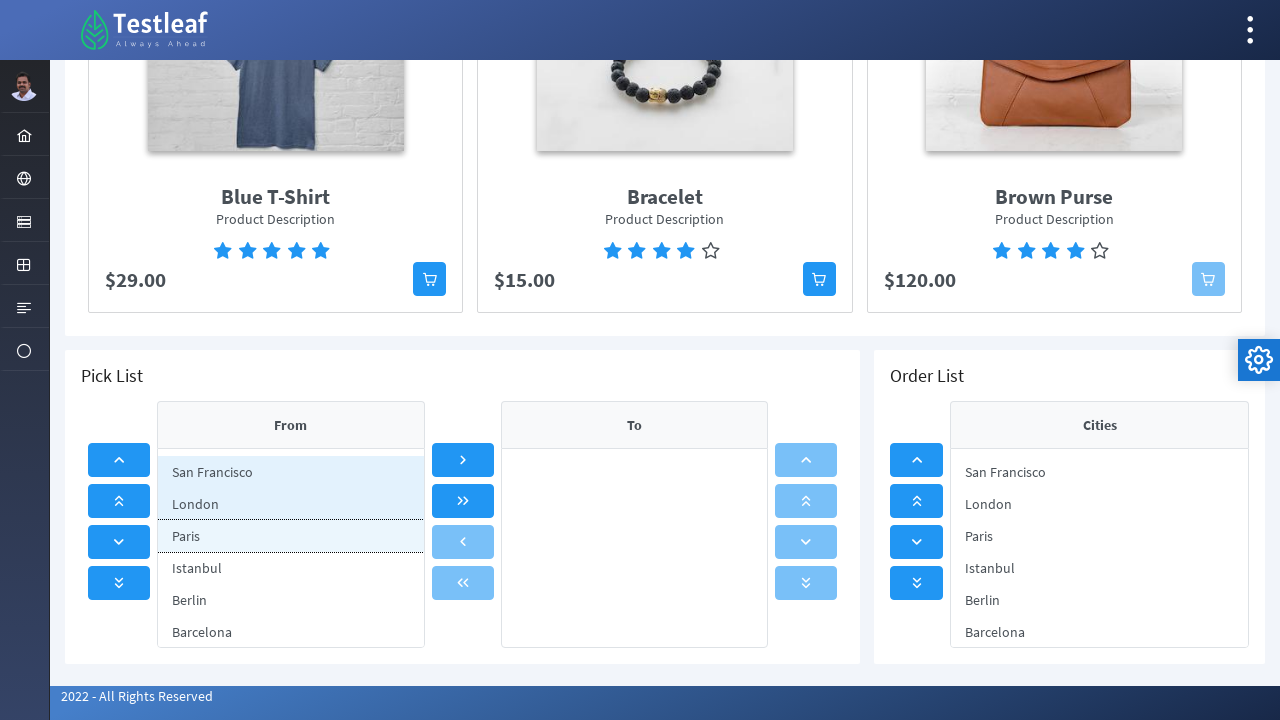

Ctrl+clicked list item 4 for multi-selection at (291, 568) on xpath=//ul[@aria-label='From']/li >> nth=3
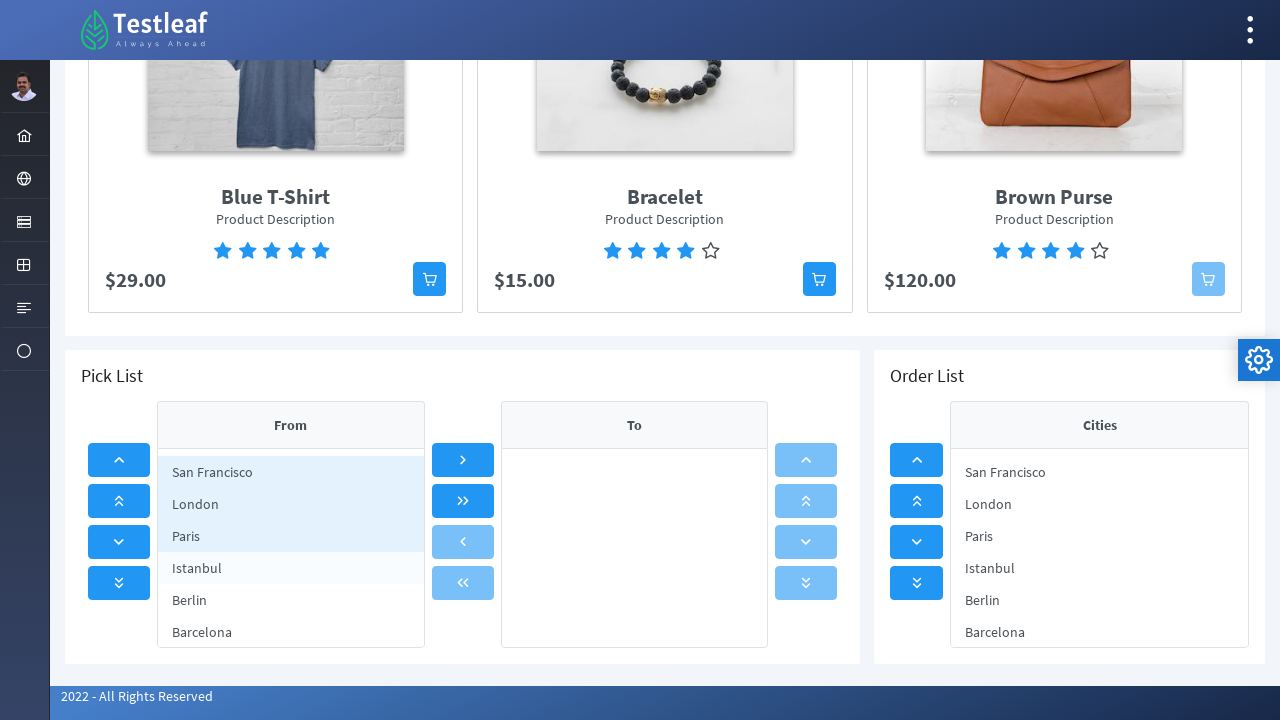

Released Control key after multi-selection
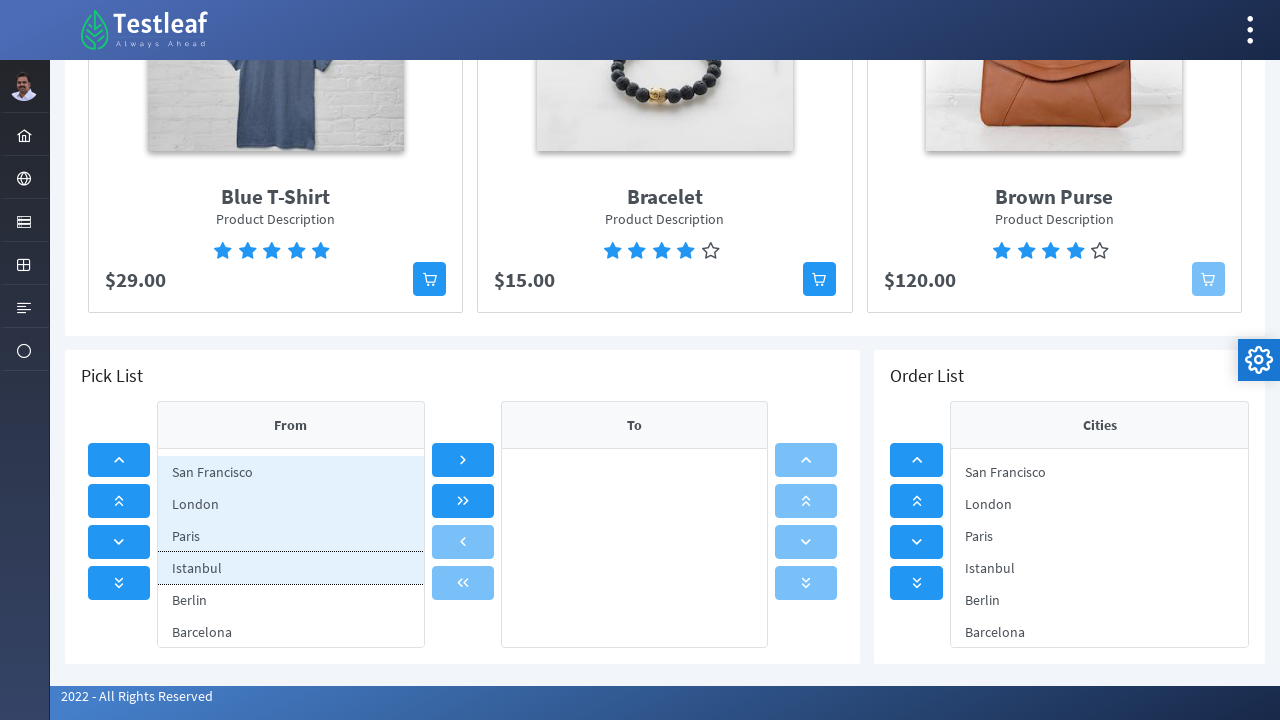

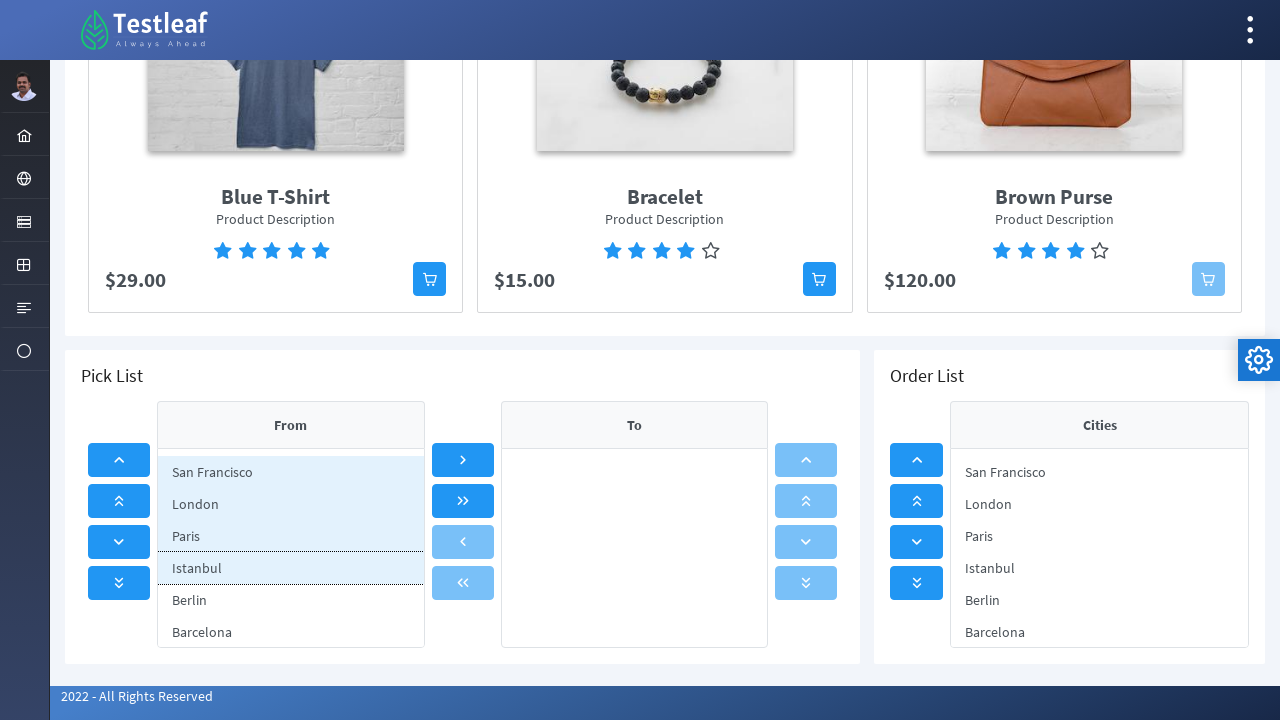